Tests the search functionality by navigating to the search page, entering a language name "python", and verifying that search results contain the search term

Starting URL: https://www.99-bottles-of-beer.net/

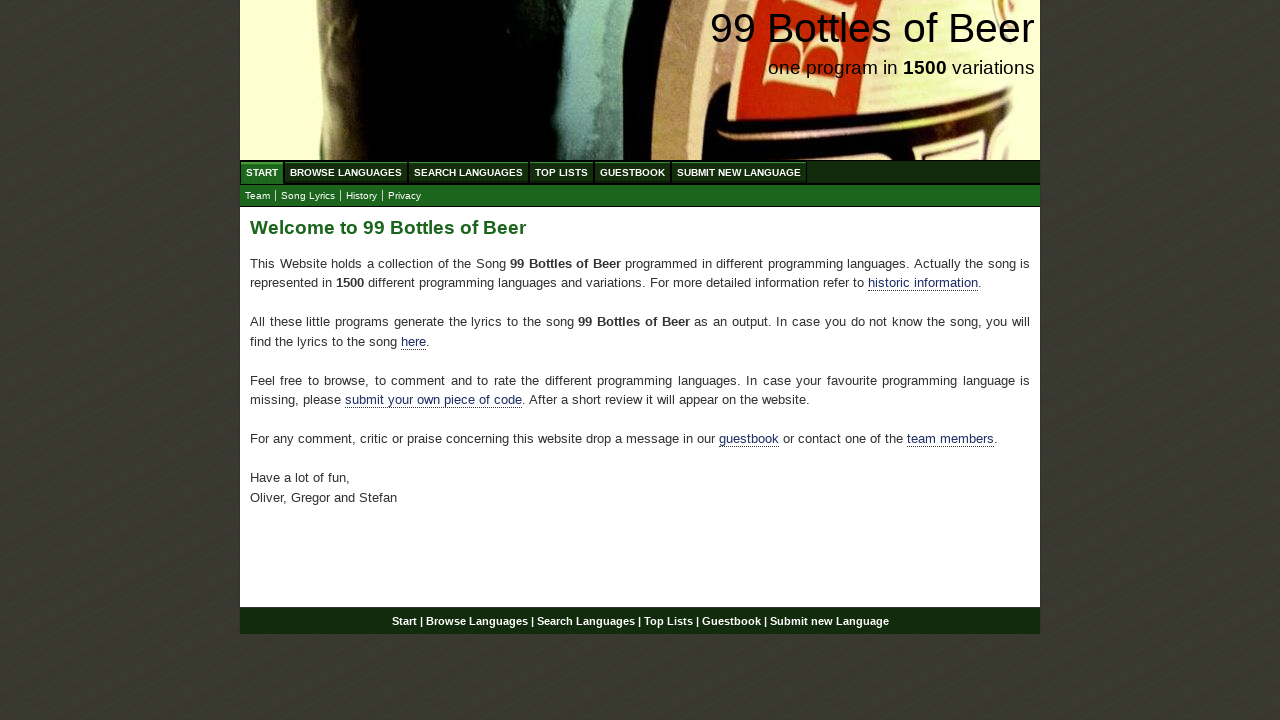

Clicked on Search Languages menu at (468, 172) on xpath=//ul[@id='menu']/li/a[@href='/search.html']
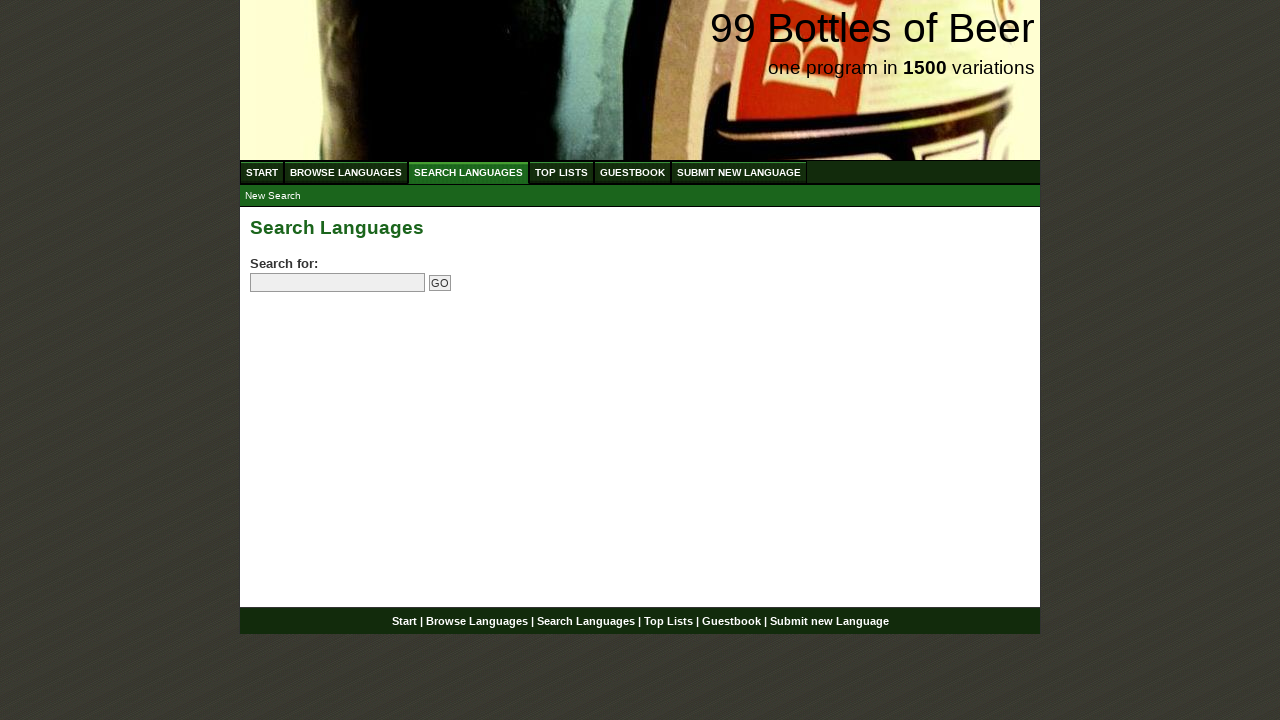

Clicked on search field at (338, 283) on input[name='search']
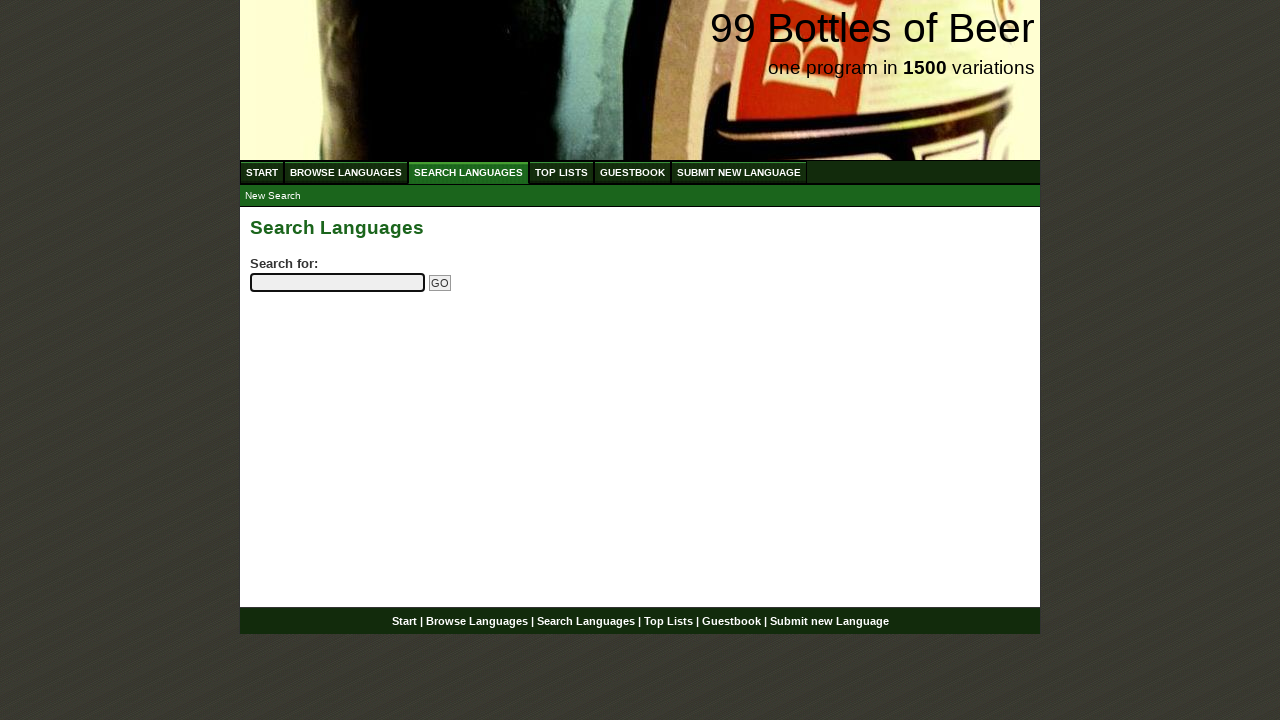

Entered 'python' in search field on input[name='search']
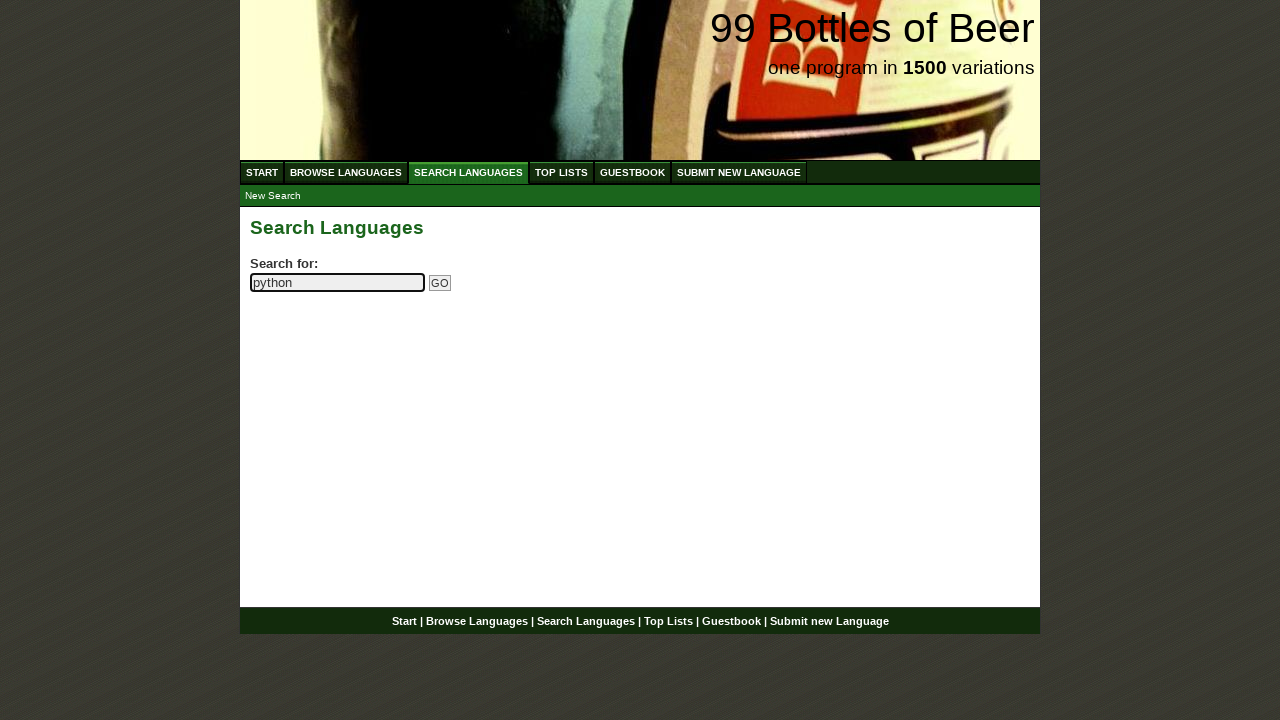

Clicked Go button to submit search at (440, 283) on input[name='submitsearch']
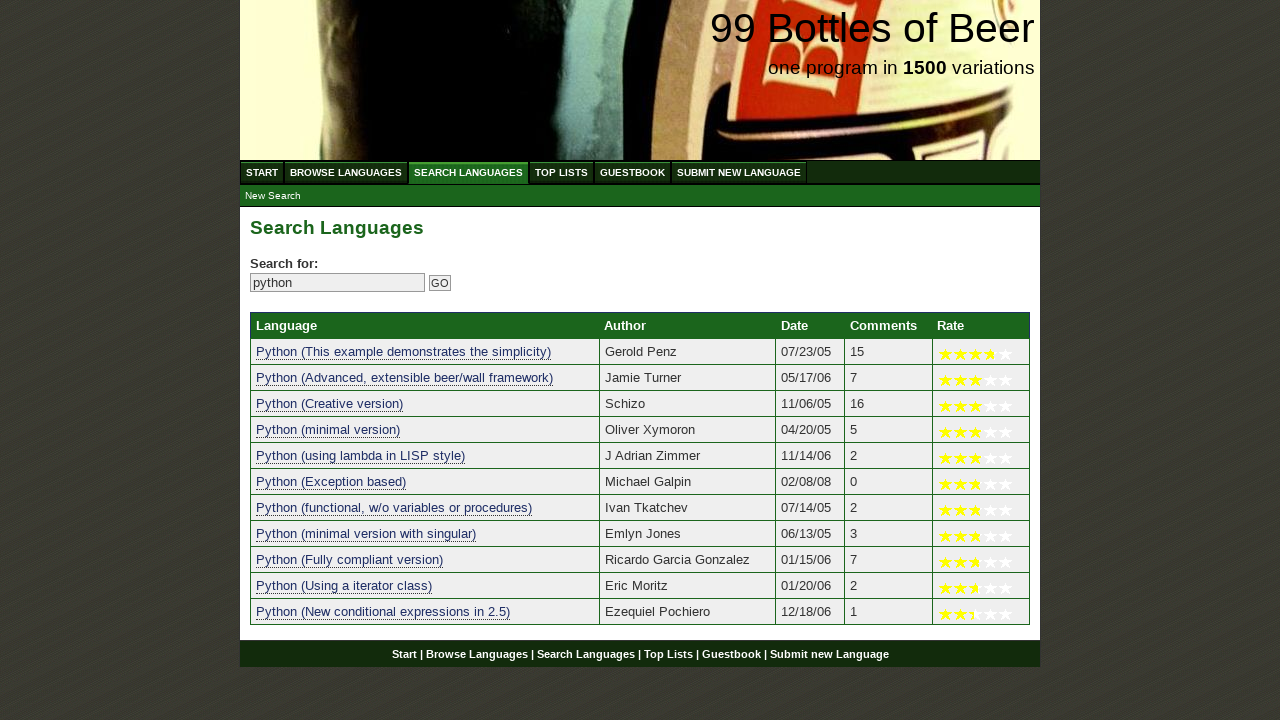

Search results table loaded successfully
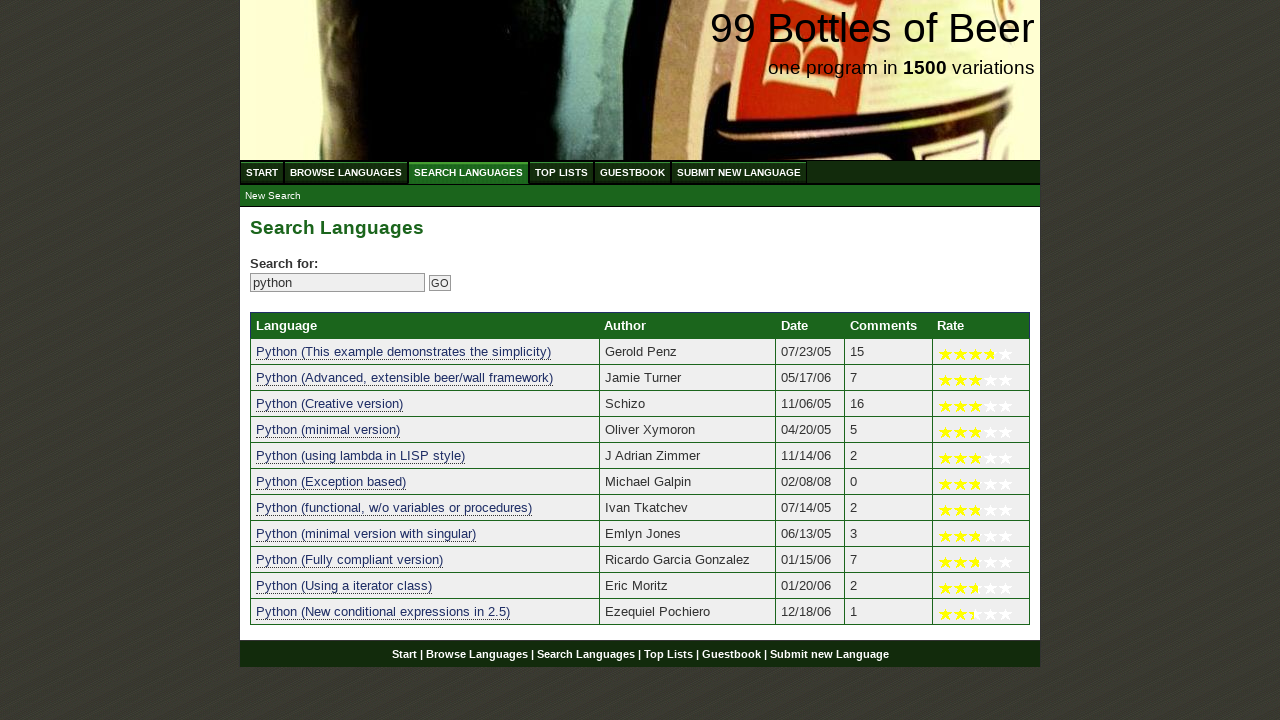

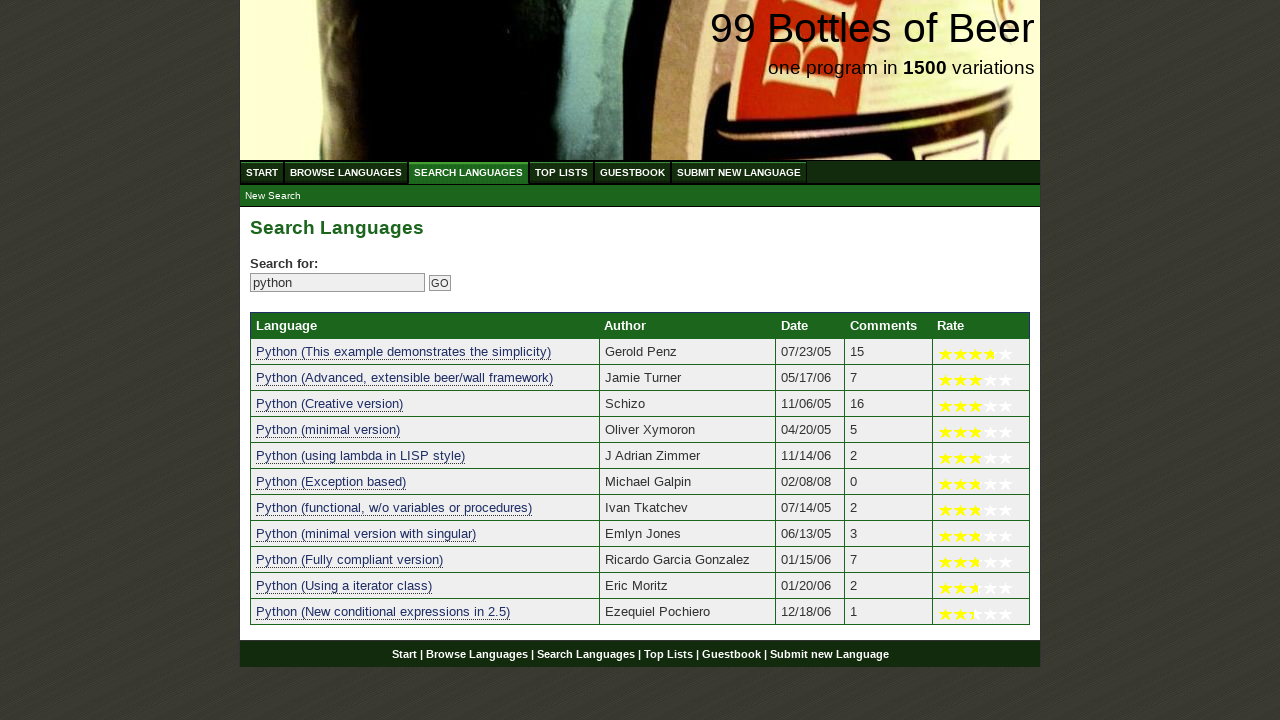